Tests hover functionality by hovering over an avatar image and verifying that the hidden caption/additional information becomes visible

Starting URL: http://the-internet.herokuapp.com/hovers

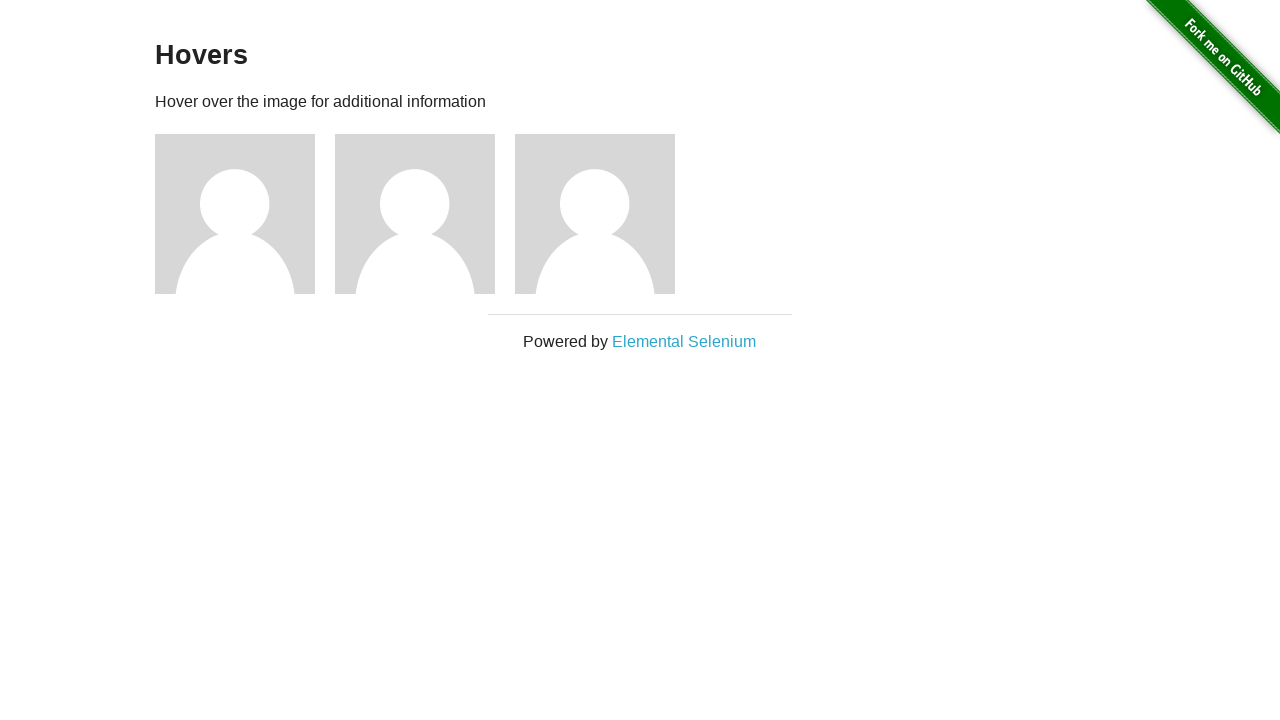

Navigated to hovers test page
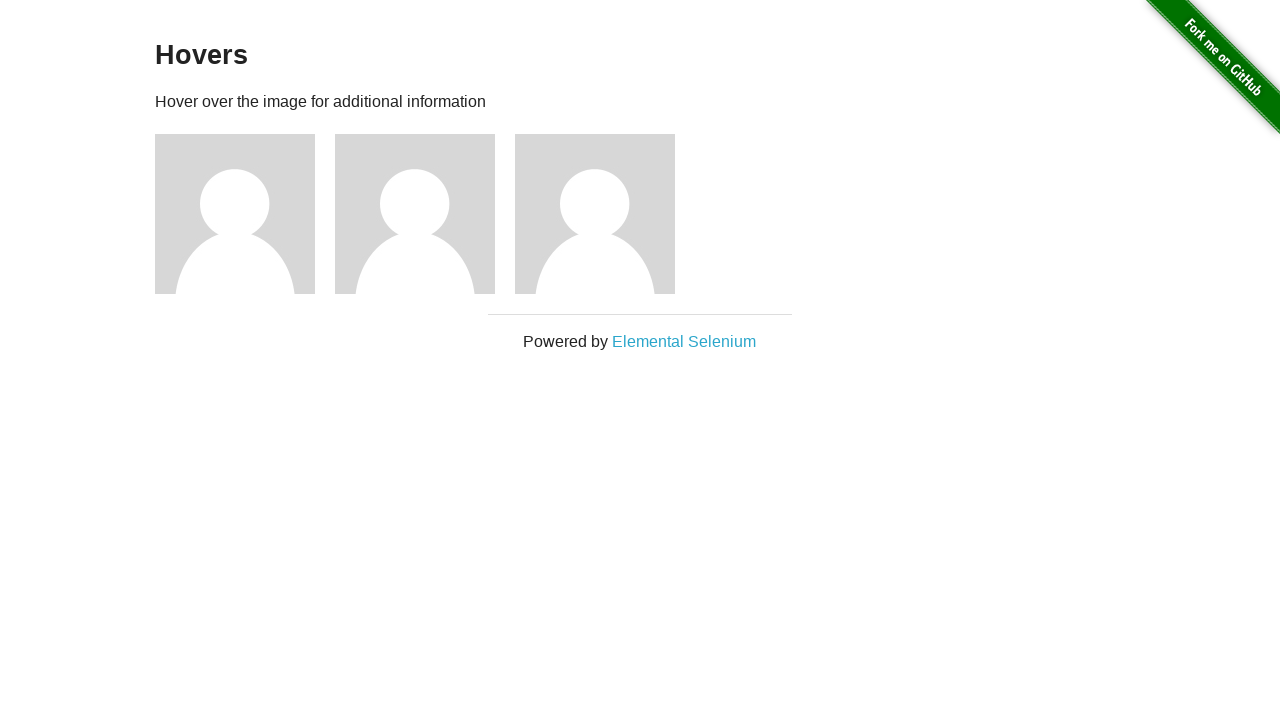

Located first avatar figure element
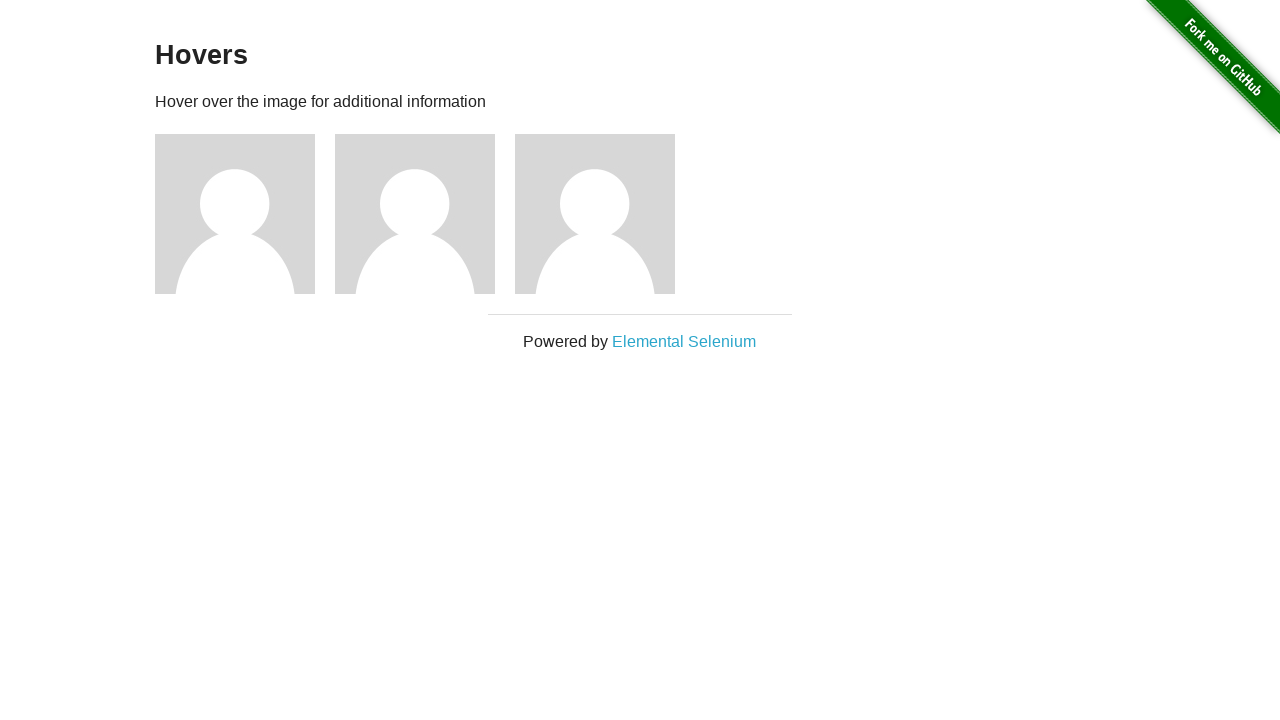

Hovered over avatar image to trigger hover effect at (245, 214) on .figure >> nth=0
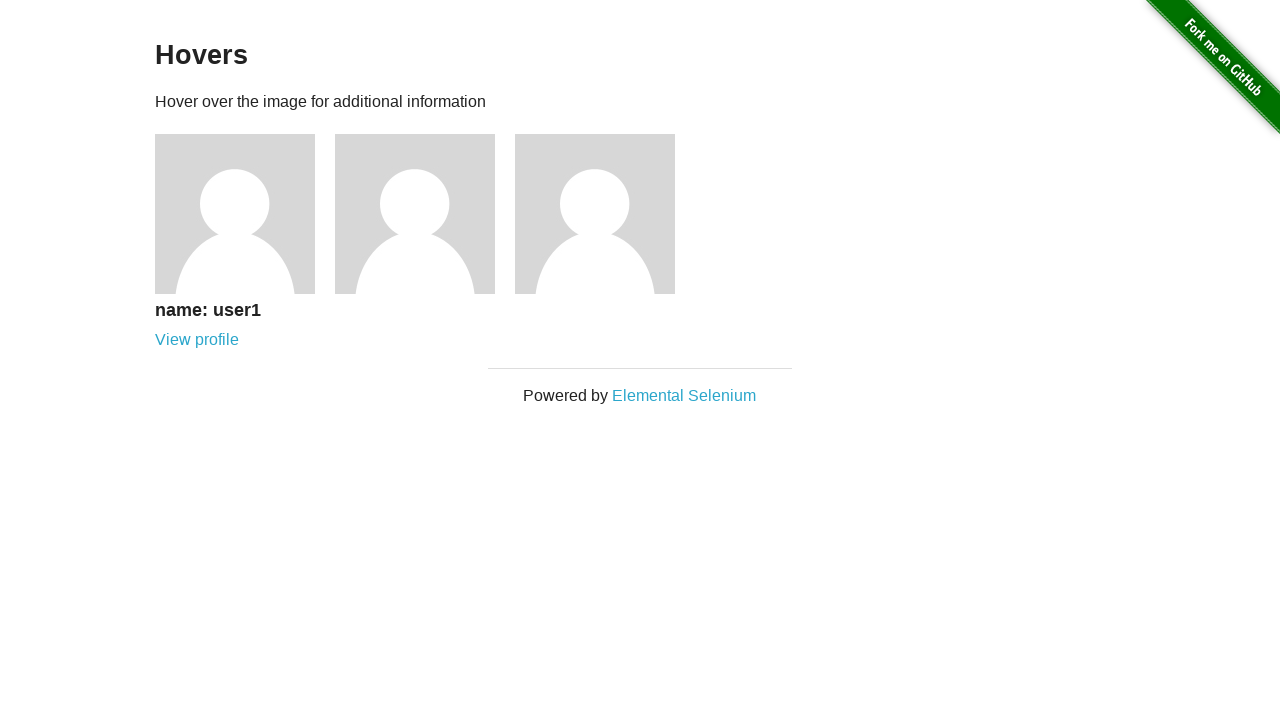

Waited for figcaption element to be present in DOM
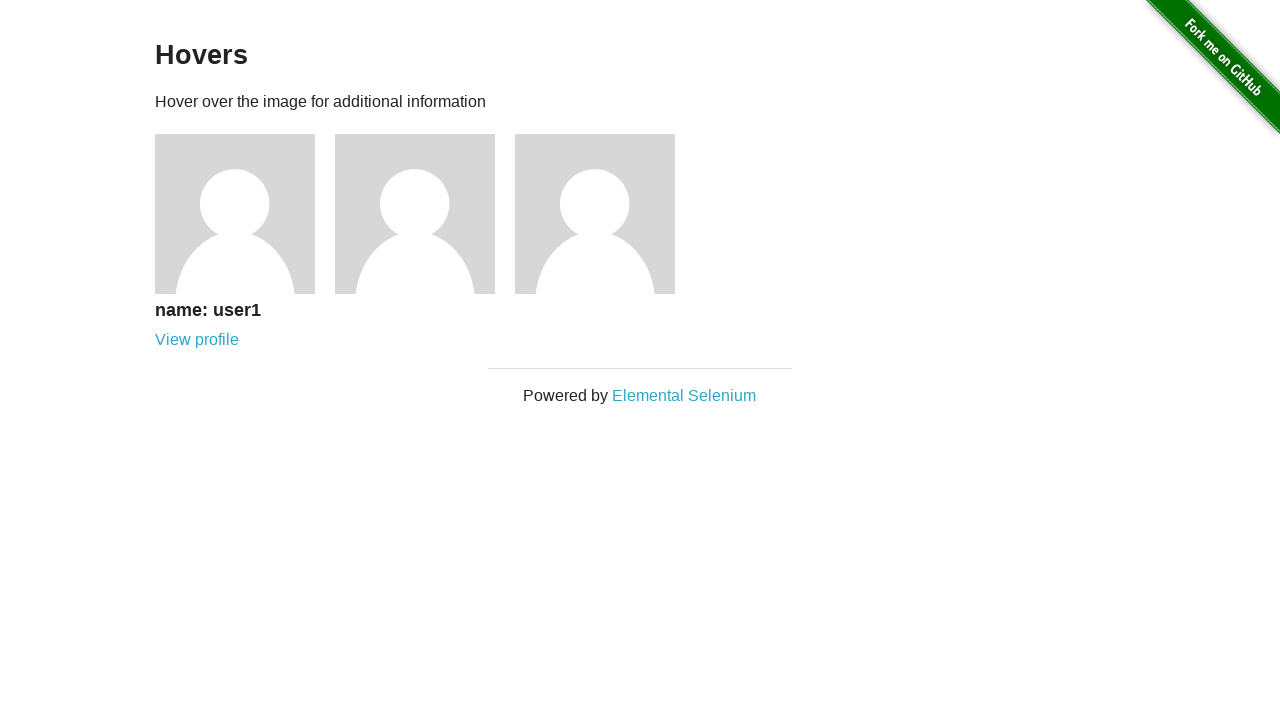

Located first figcaption element
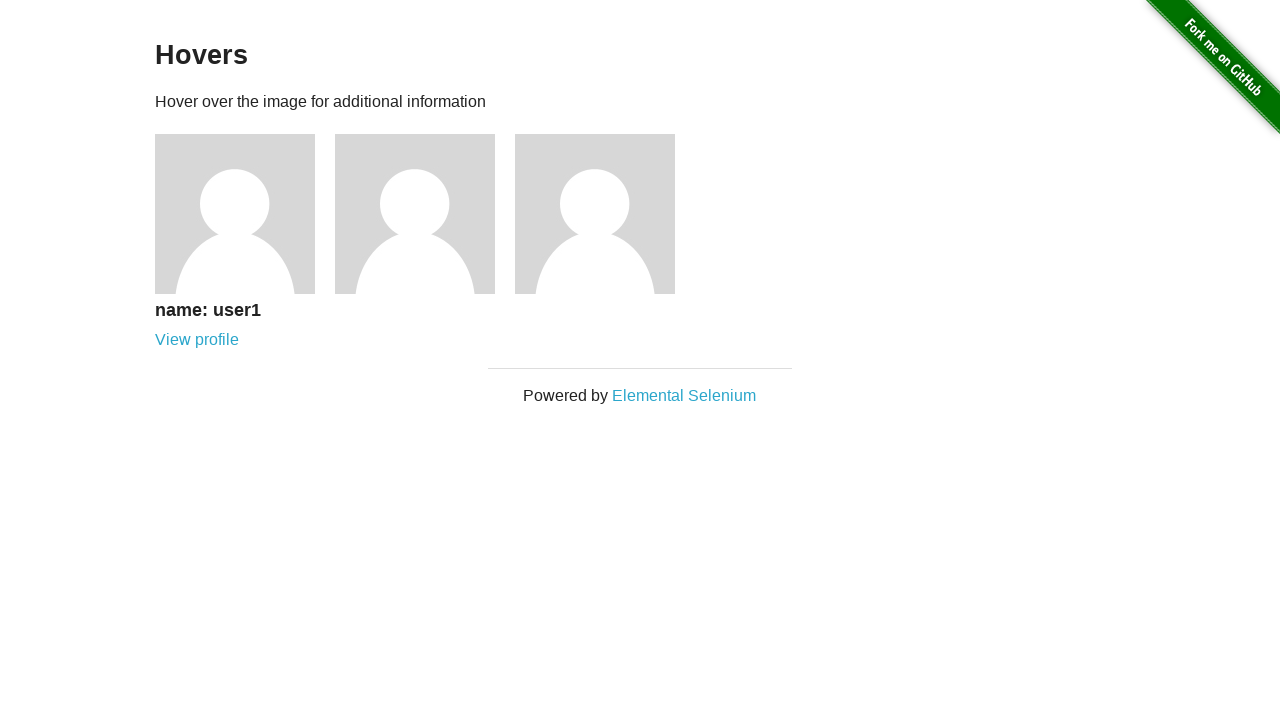

Verified that figcaption is visible after hover
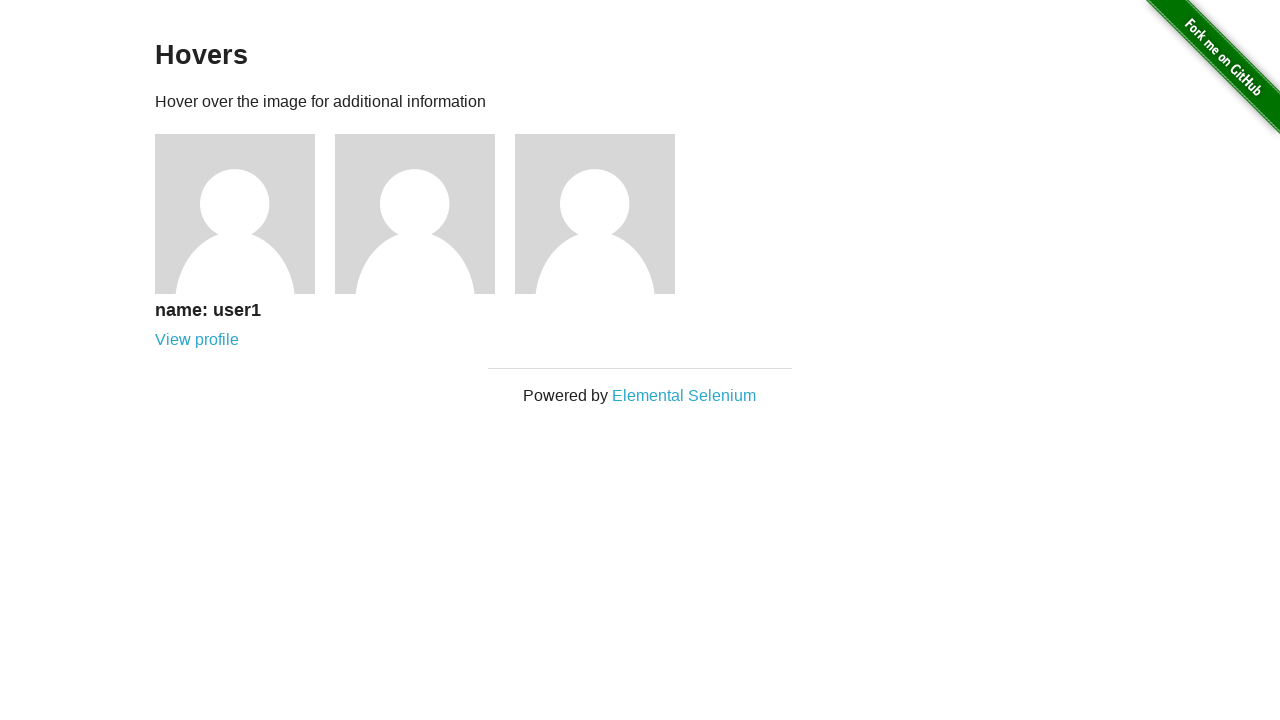

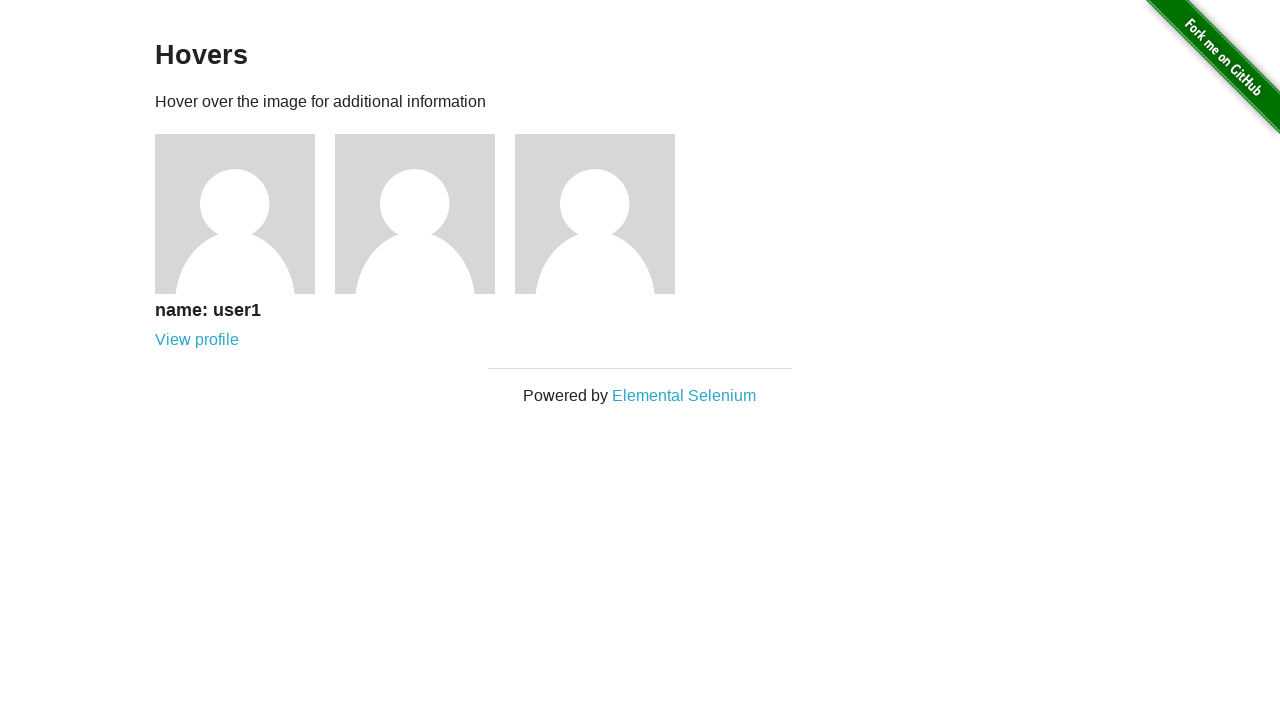